Tests entering a name and triggering an alert, then accepting it

Starting URL: https://rahulshettyacademy.com/AutomationPractice/

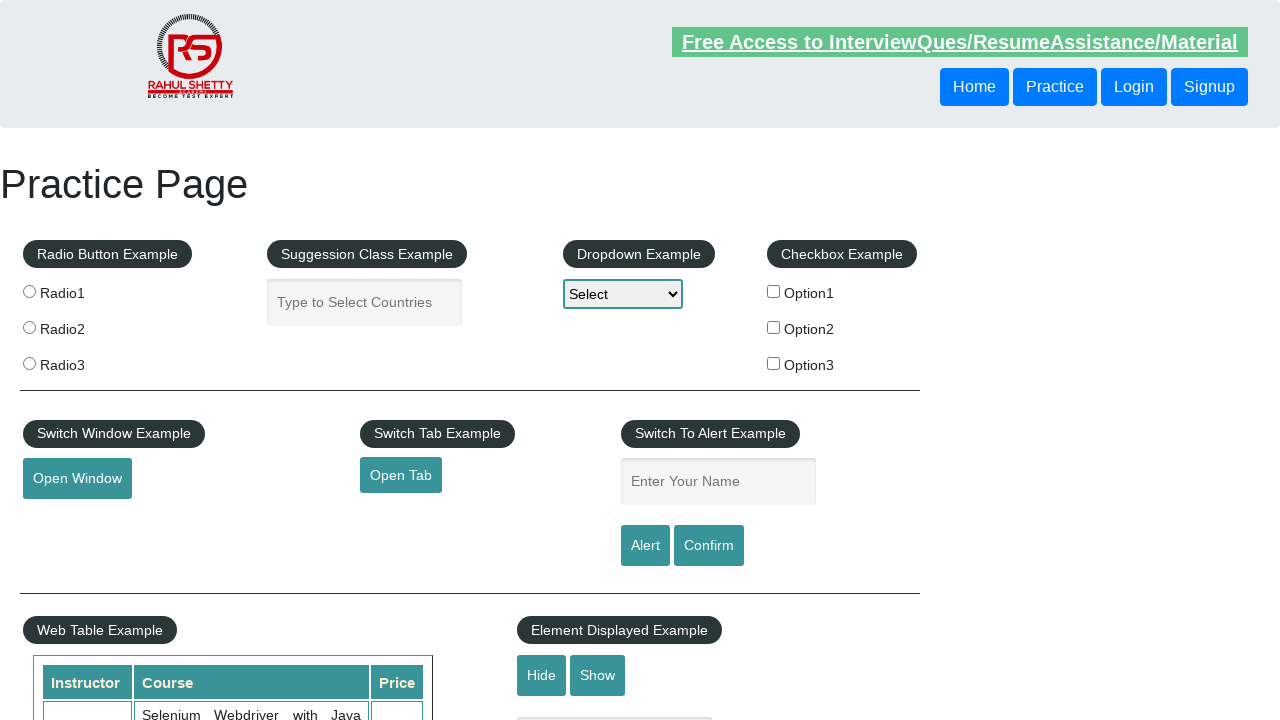

Entered name 'Adrian' in the text field on //input[@id='name' and @name='enter-name']
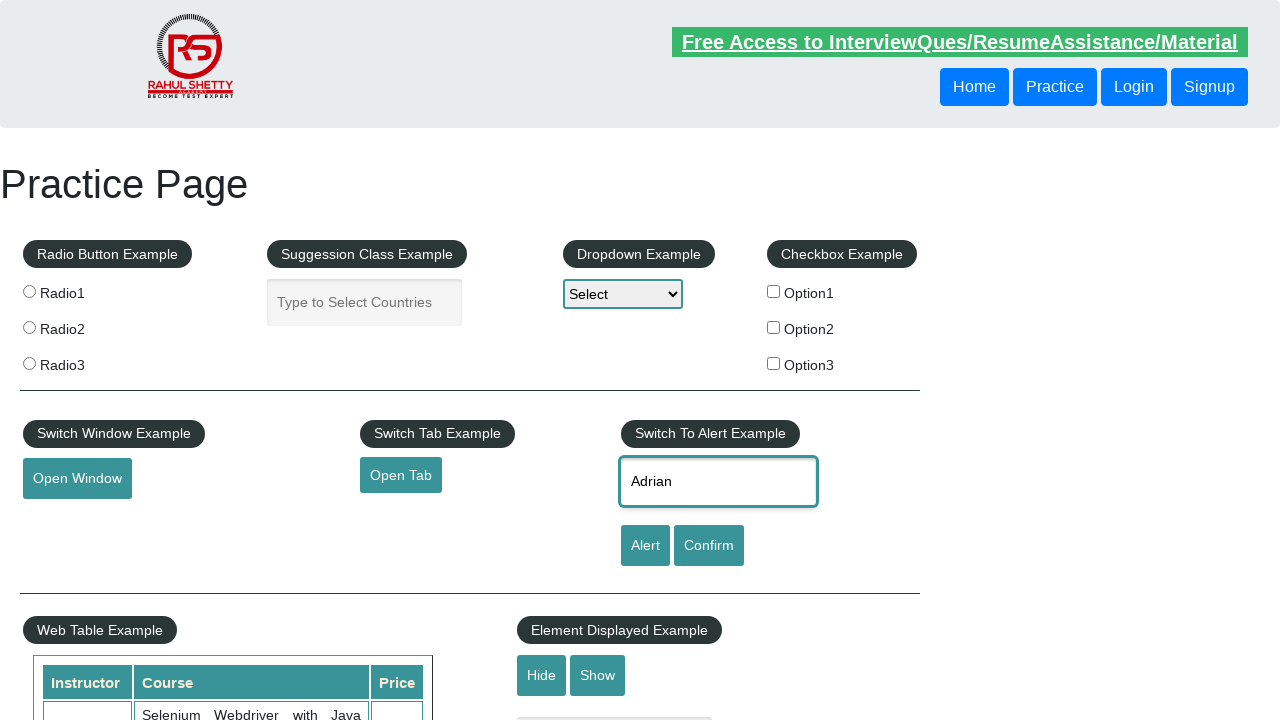

Set up dialog handler to accept alerts
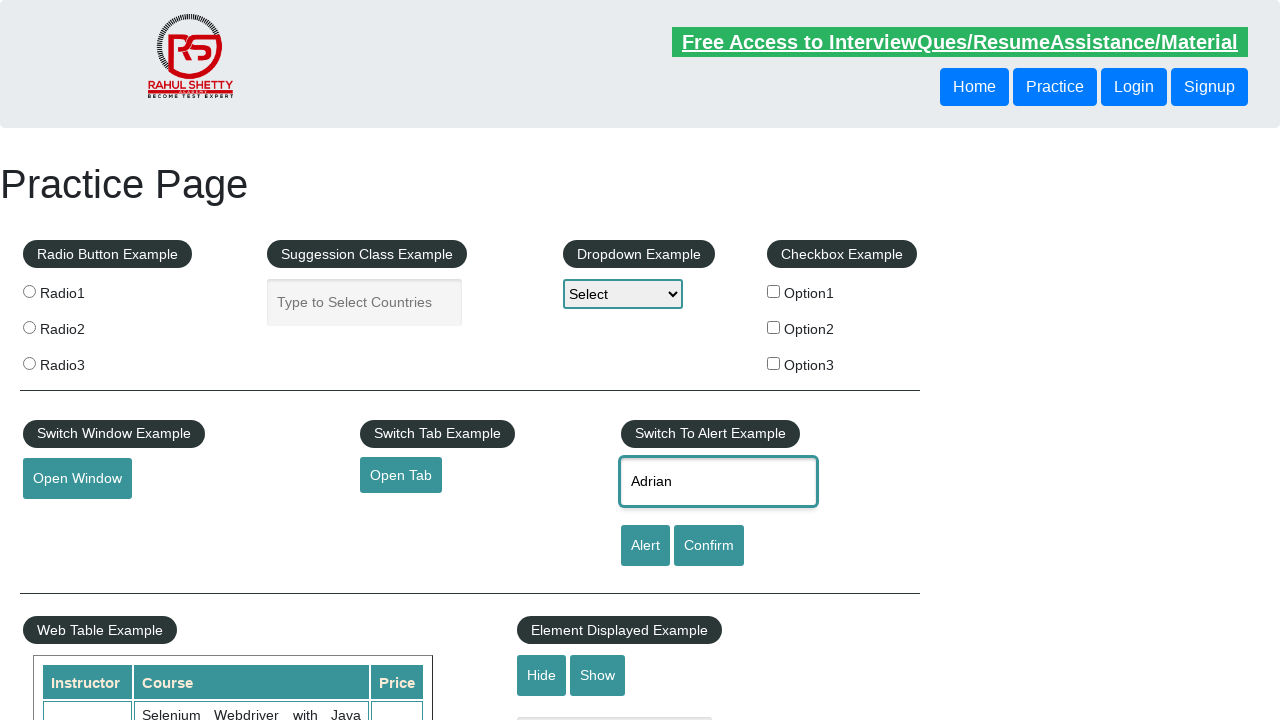

Clicked Alert button, alert was triggered and accepted at (645, 546) on xpath=//input[@id='alertbtn' and @value='Alert']
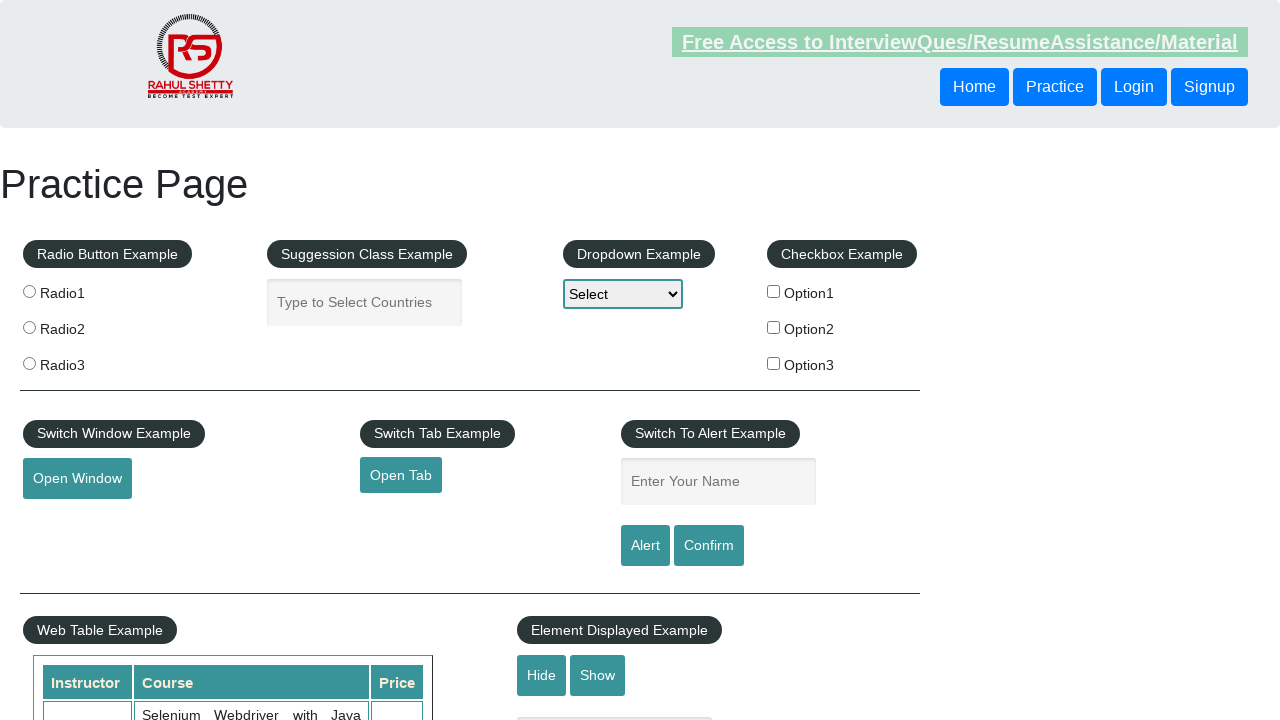

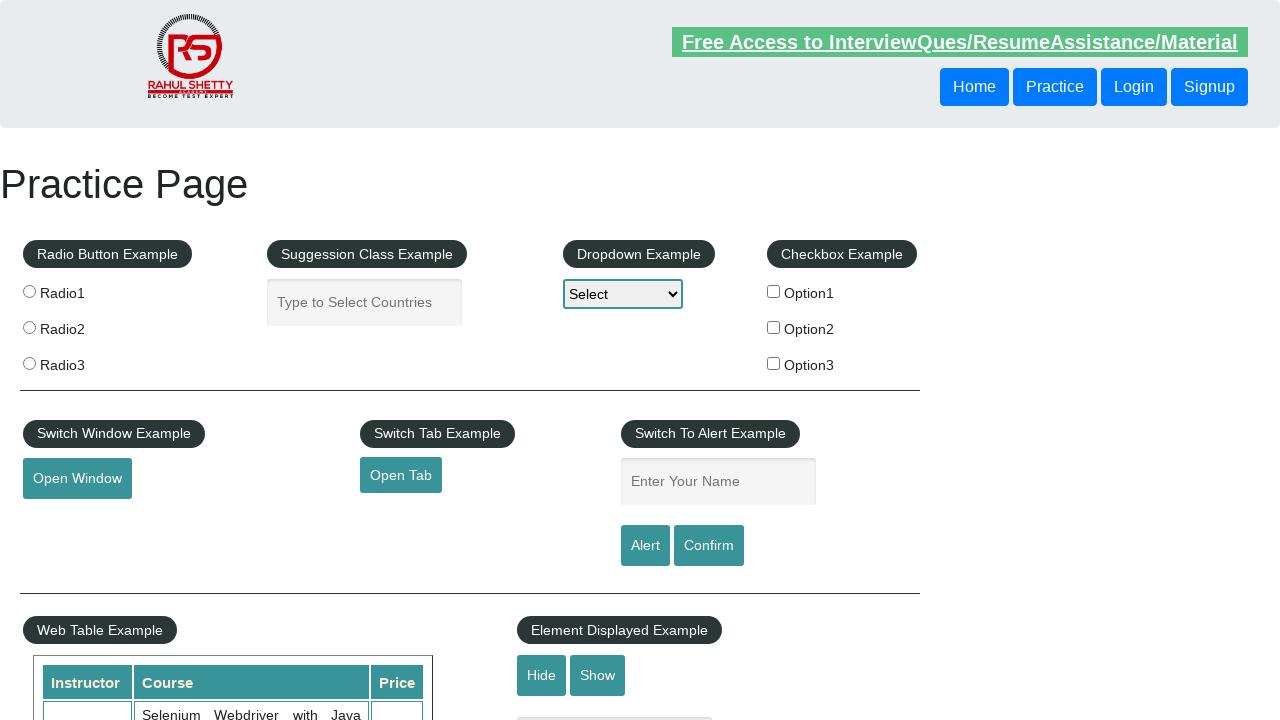